Tests JavaScript alert functionality by clicking the alert button, accepting the alert, and verifying the result message.

Starting URL: https://the-internet.herokuapp.com/javascript_alerts

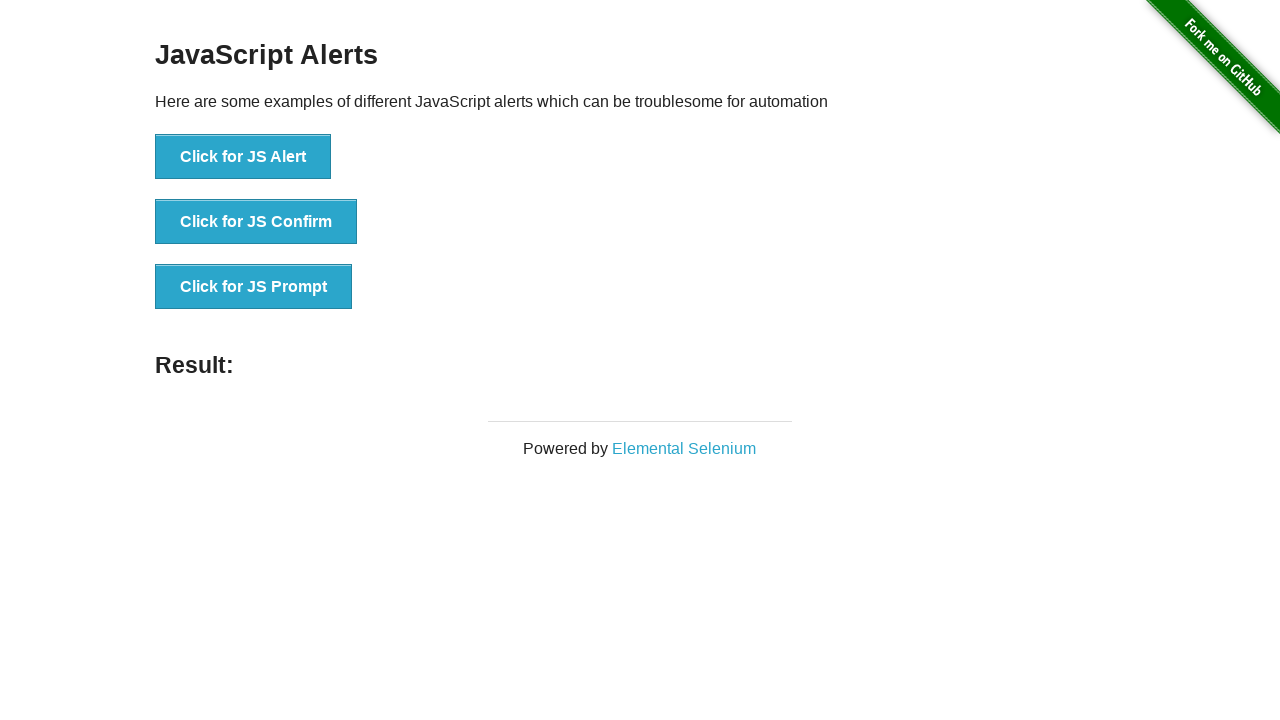

Set up dialog handler to accept JavaScript alerts
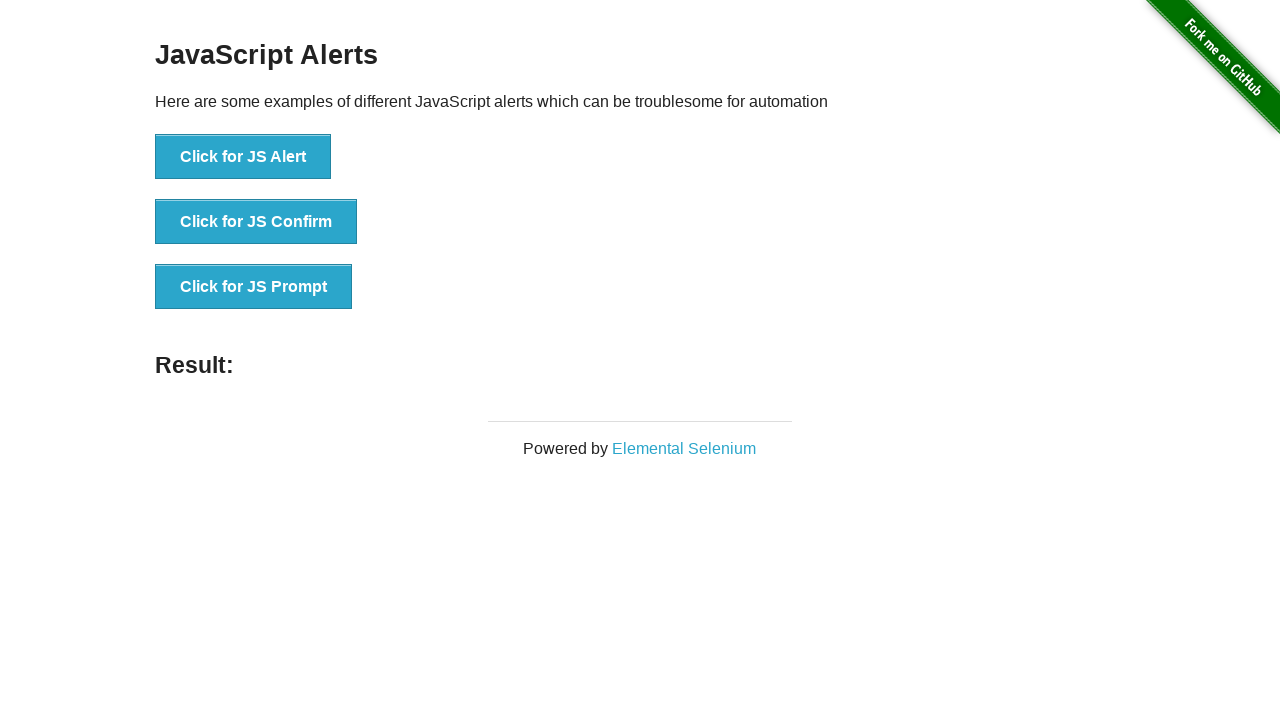

Clicked the JavaScript alert button at (243, 157) on xpath=//button[text()='Click for JS Alert']
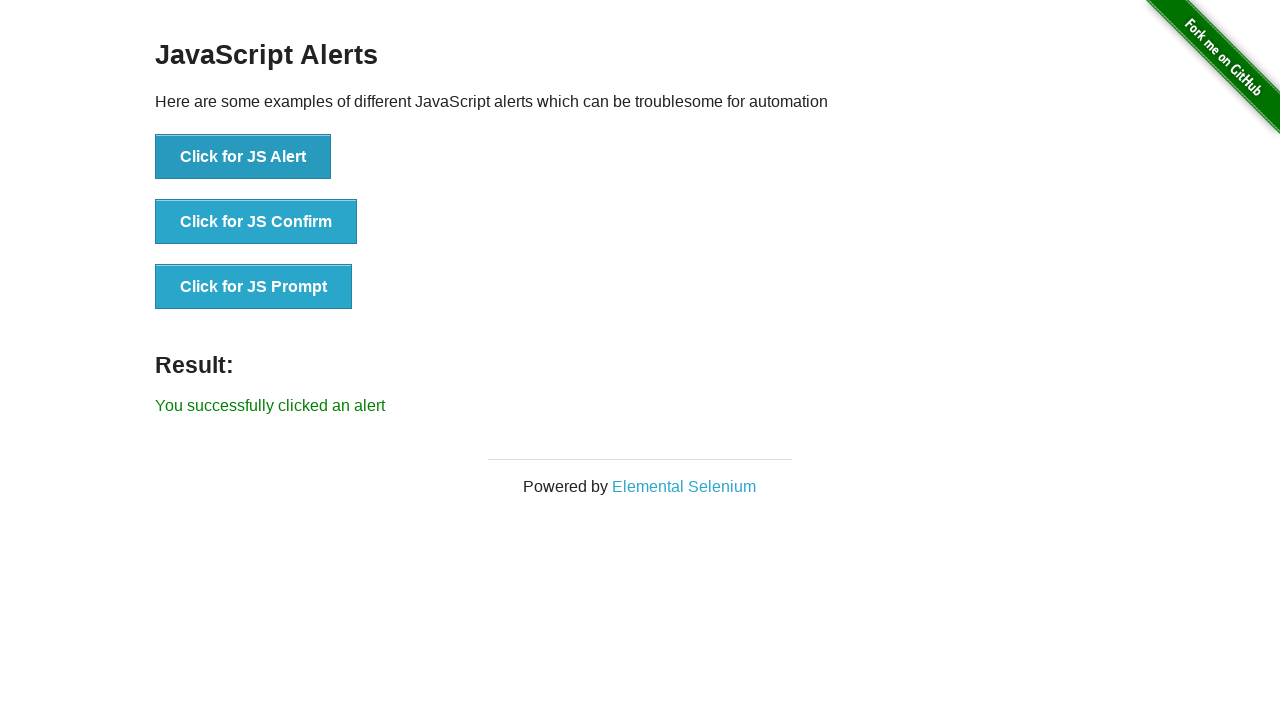

Result message element loaded
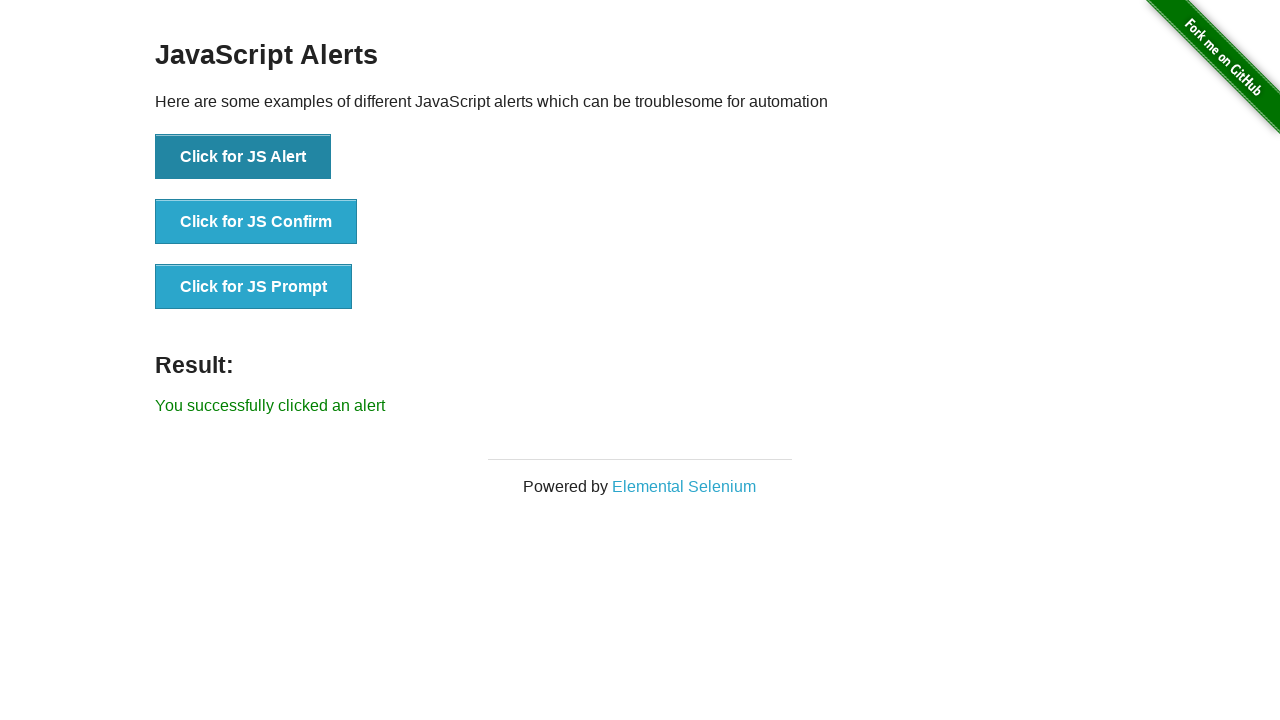

Retrieved result message: 'You successfully clicked an alert'
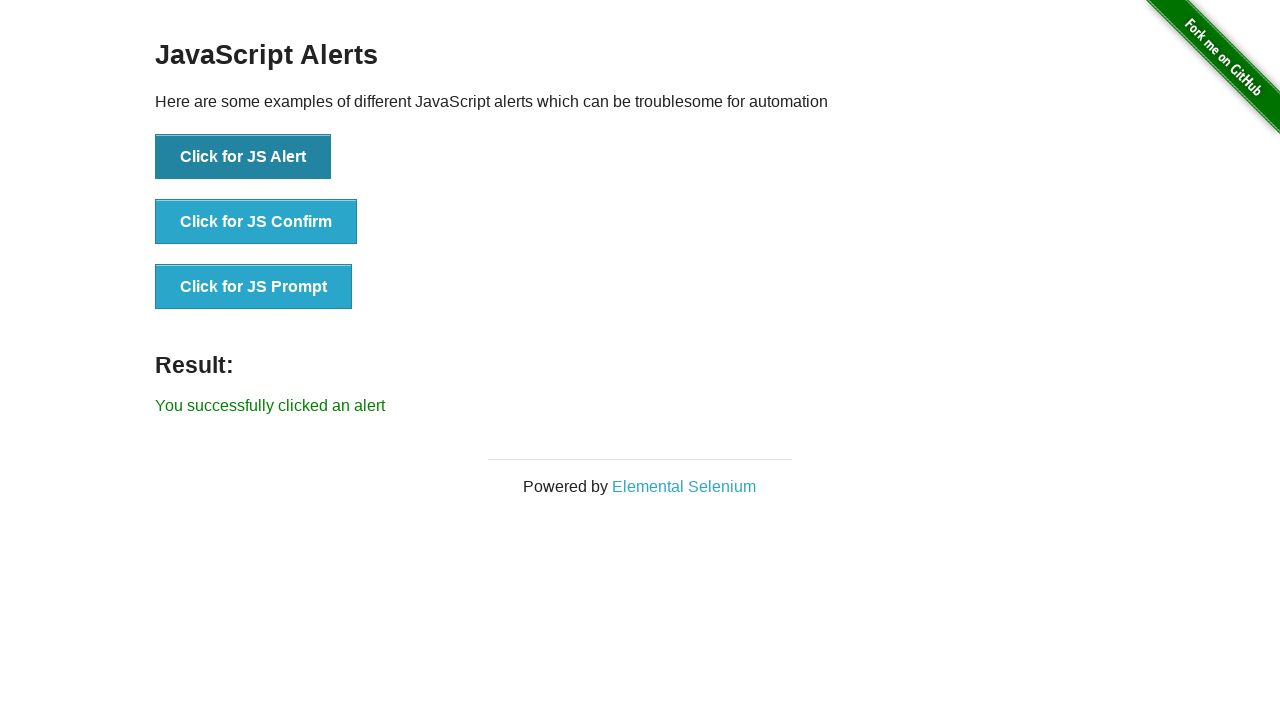

Verified result message is 'You successfully clicked an alert'
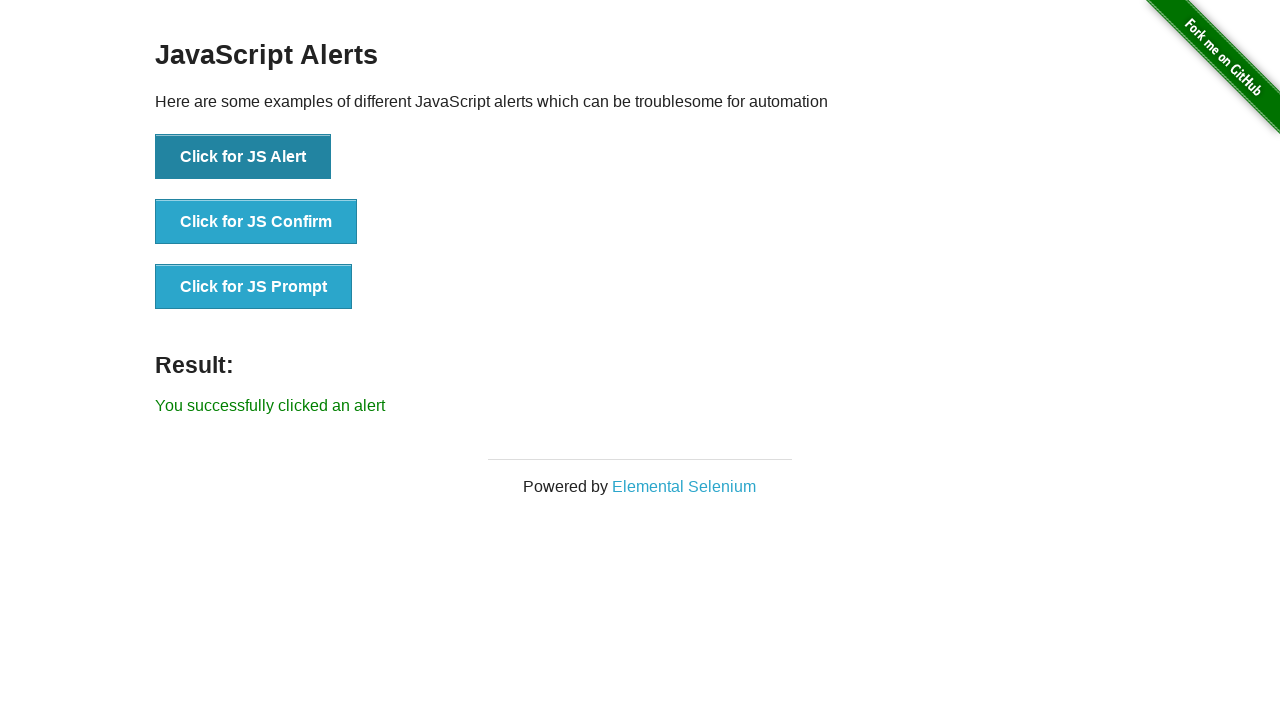

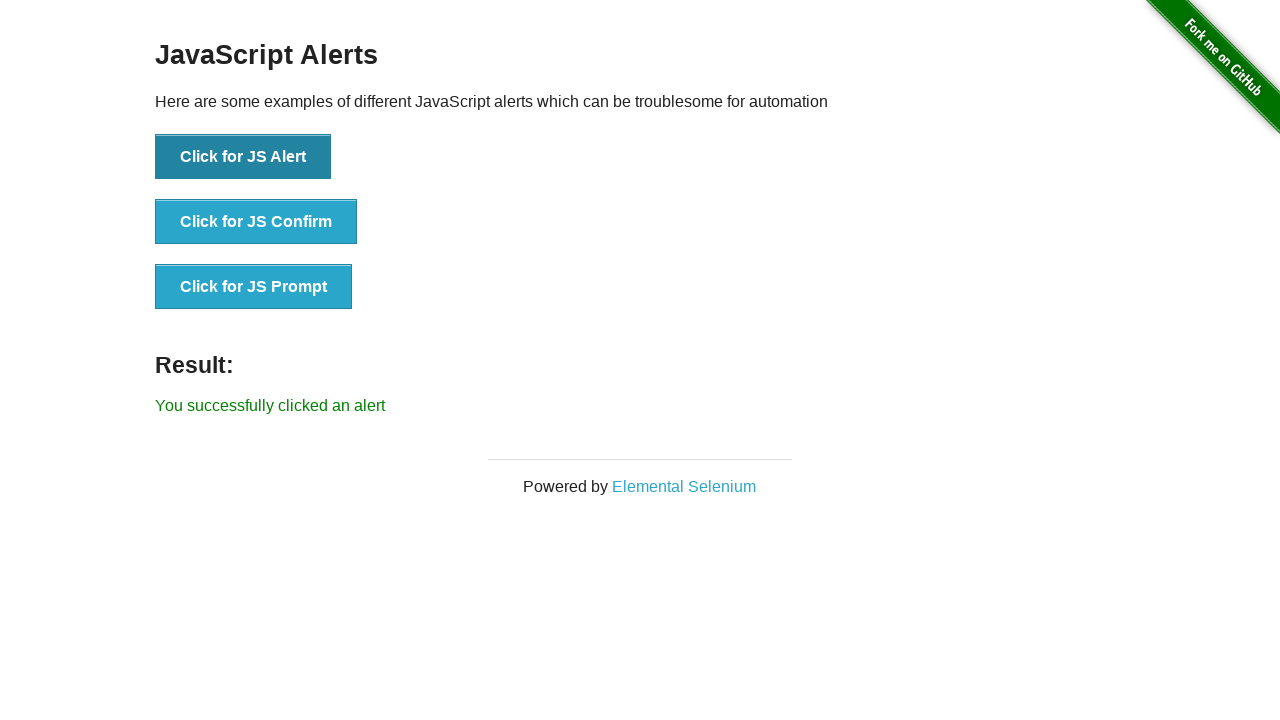